Tests accessing Shadow DOM content using JavaScript execution to get shadow root and find elements within it (Edge/old Chrome approach)

Starting URL: http://watir.com/examples/shadow_dom.html

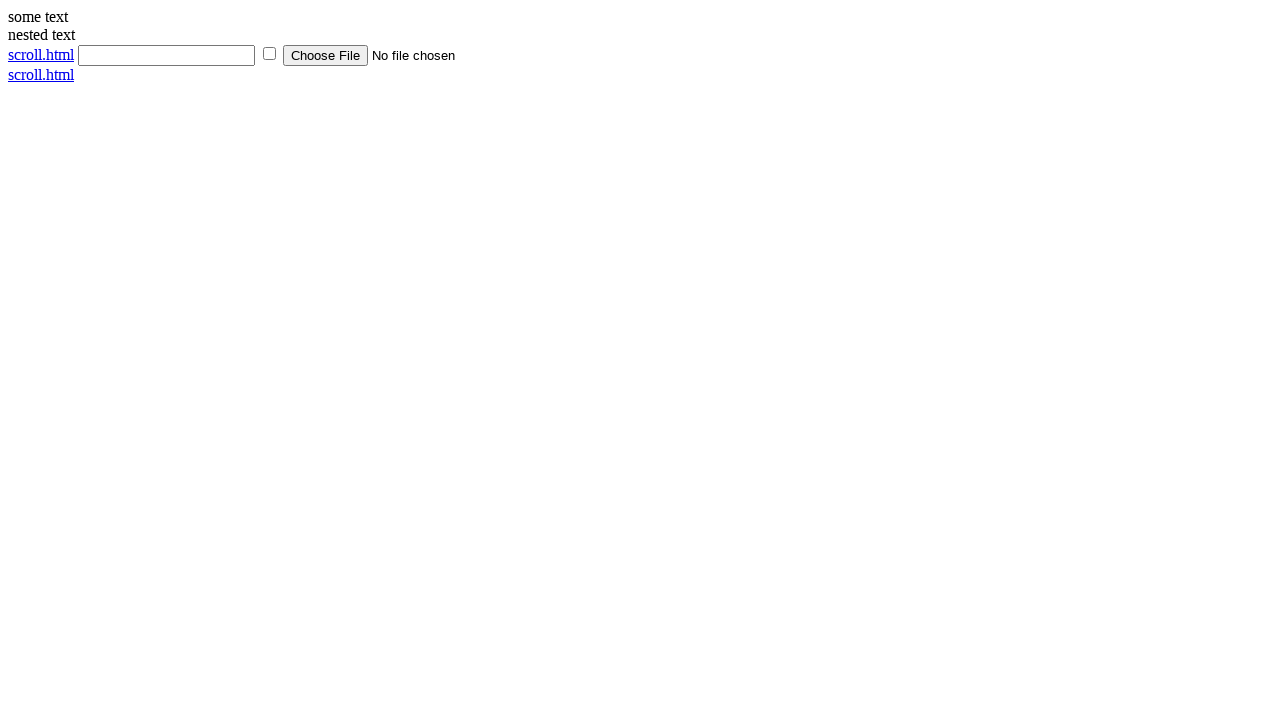

Navigated to Shadow DOM example page
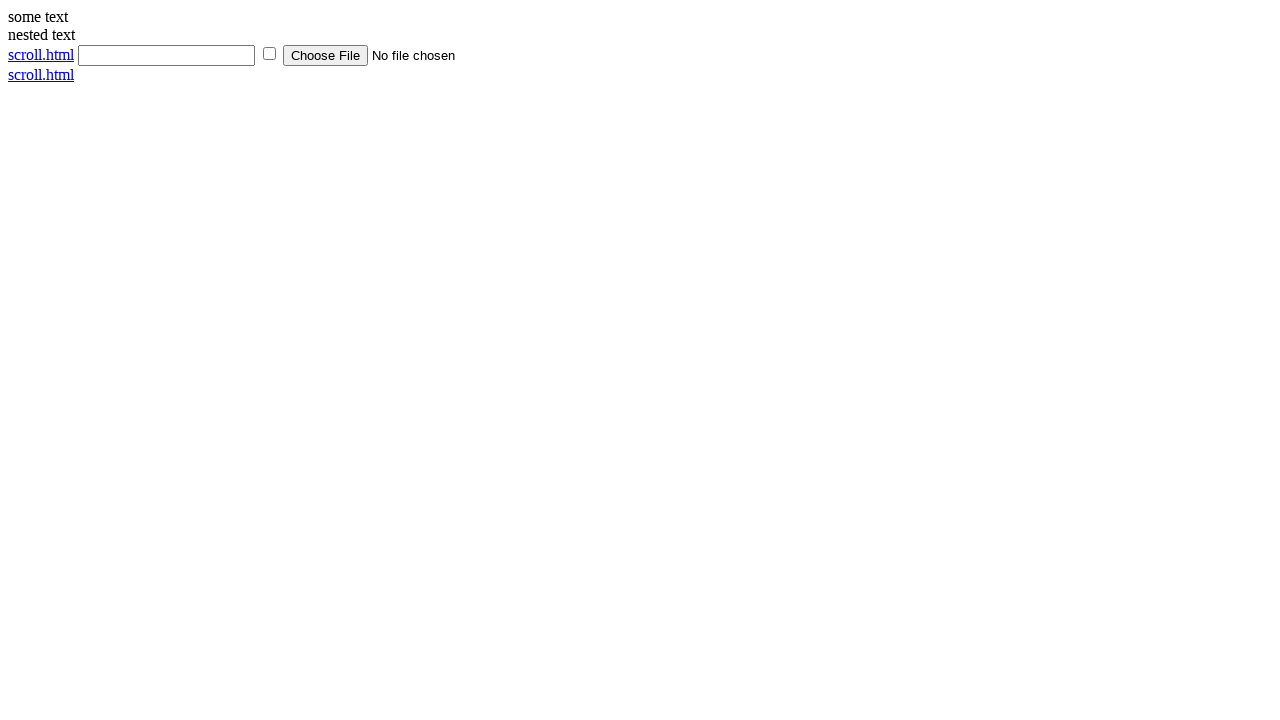

Located shadow host element with ID 'shadow_host'
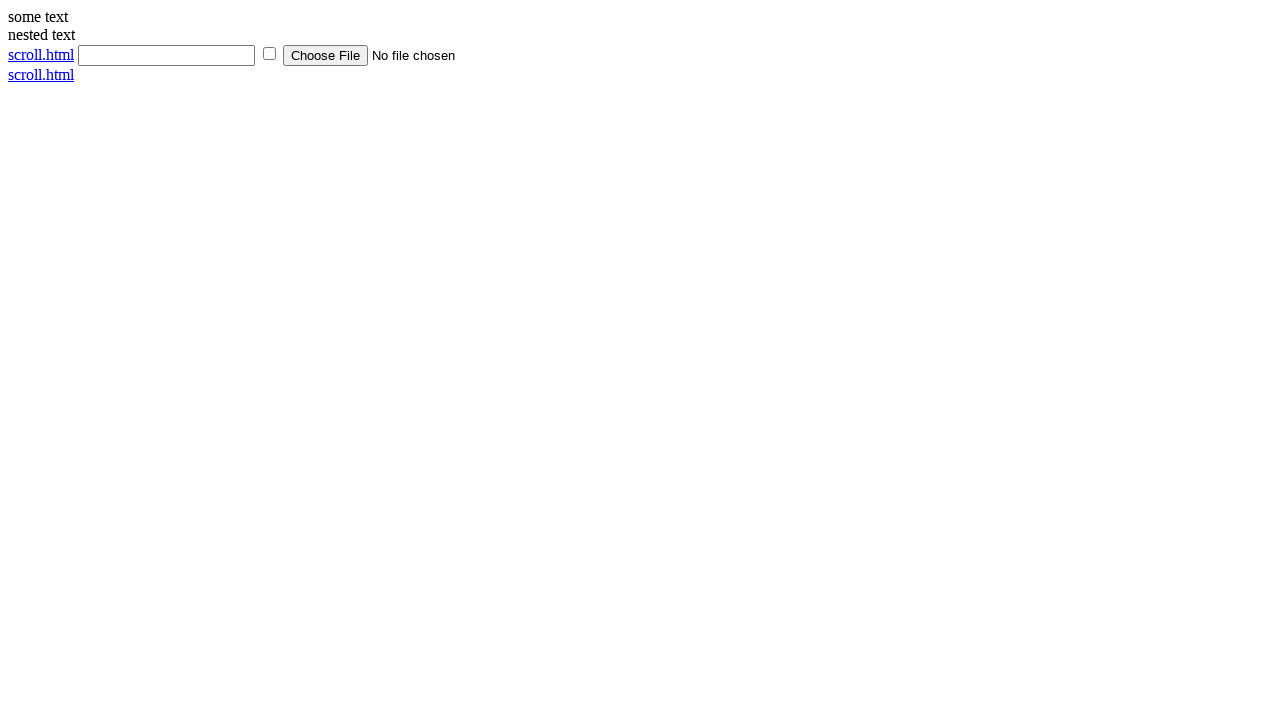

Located shadow content element with ID 'shadow_content' within shadow host
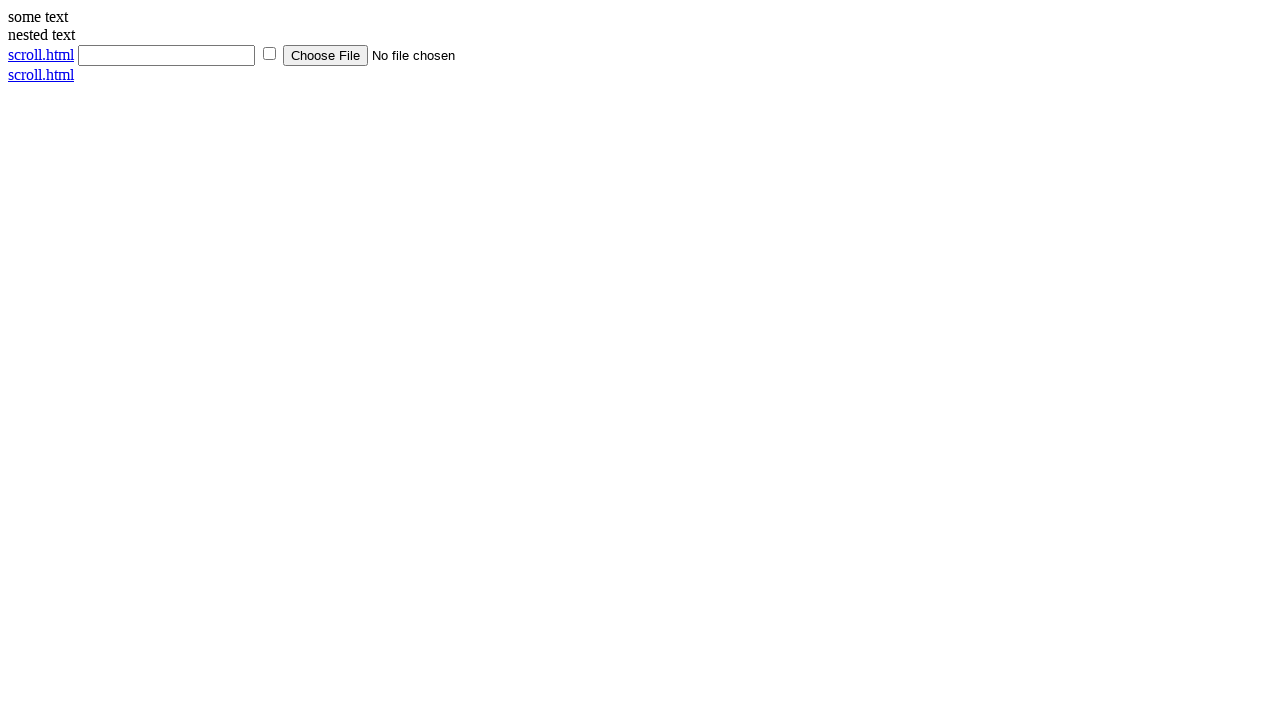

Verified shadow content text equals 'some text'
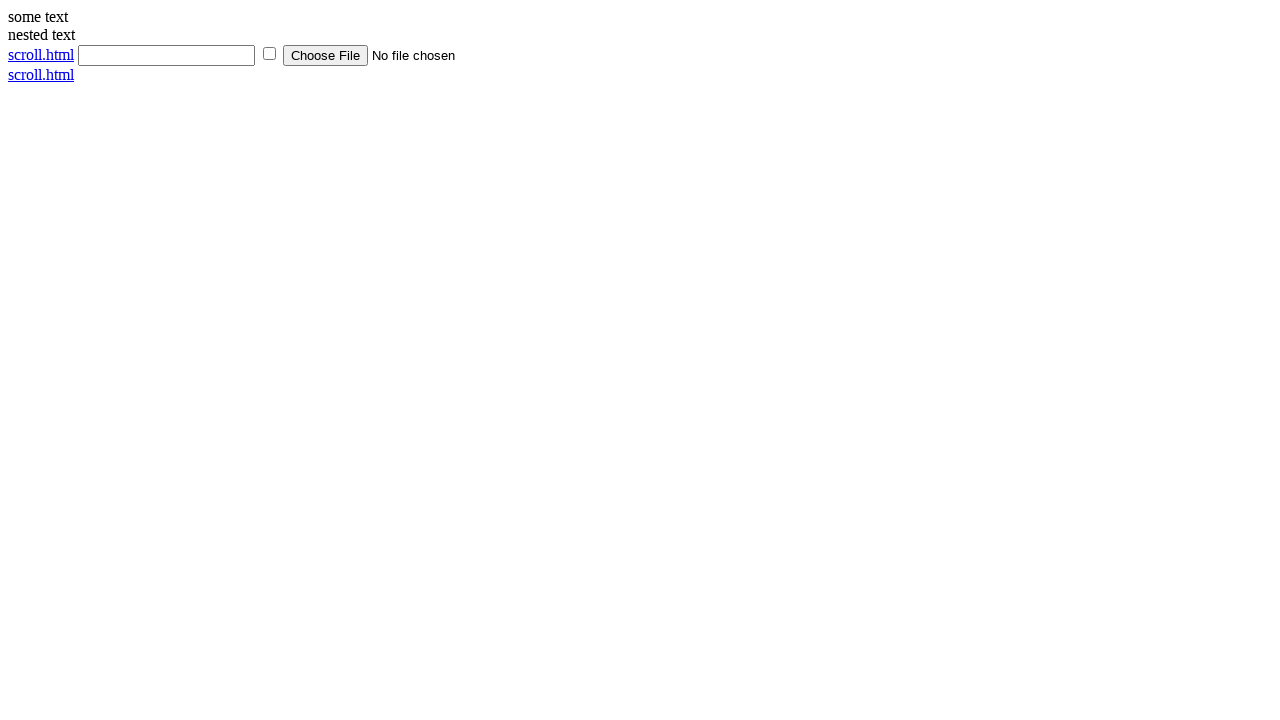

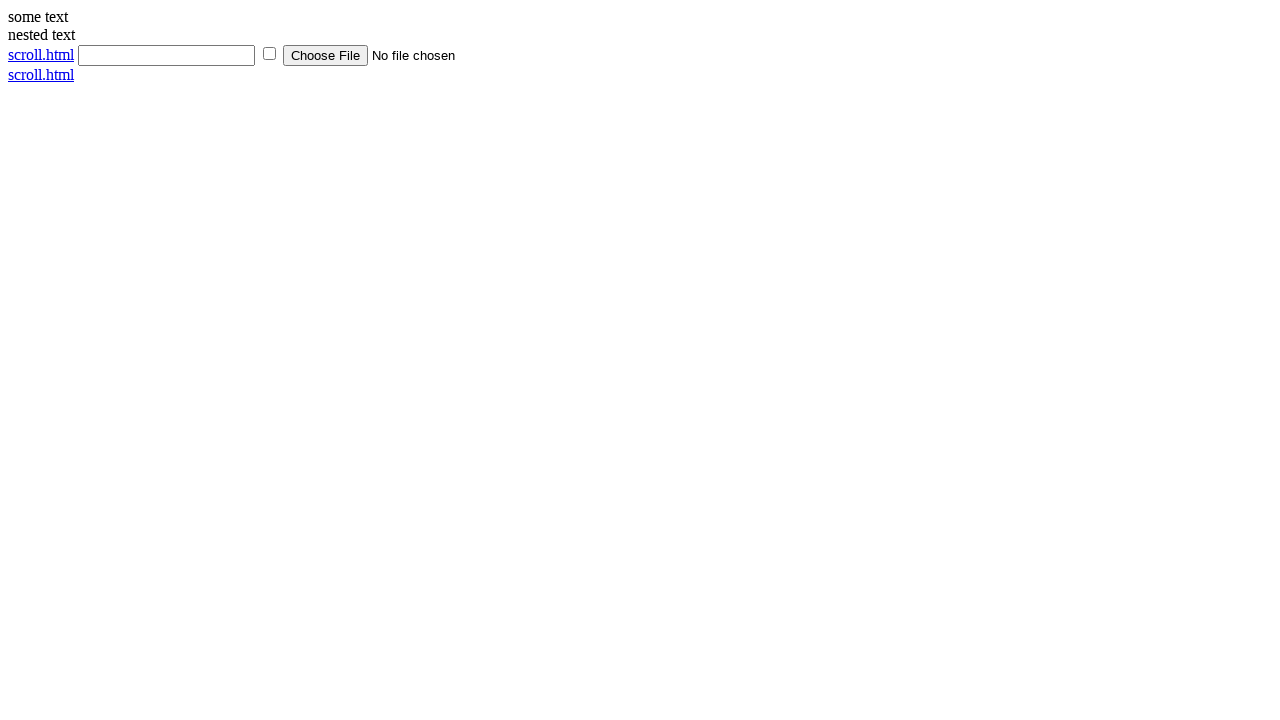